Tests keyboard key press functionality by sending space and left arrow keys to an element and verifying the result text displays the correct key pressed.

Starting URL: http://the-internet.herokuapp.com/key_presses

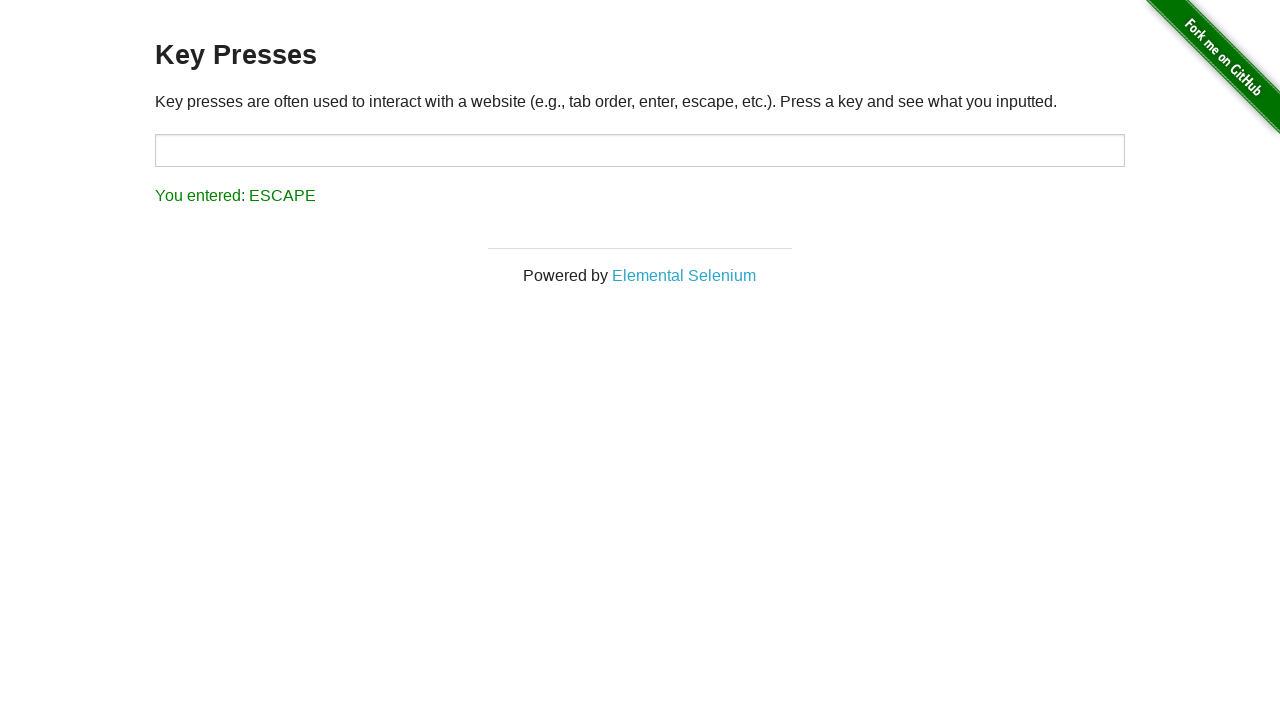

Pressed Space key on target element on #target
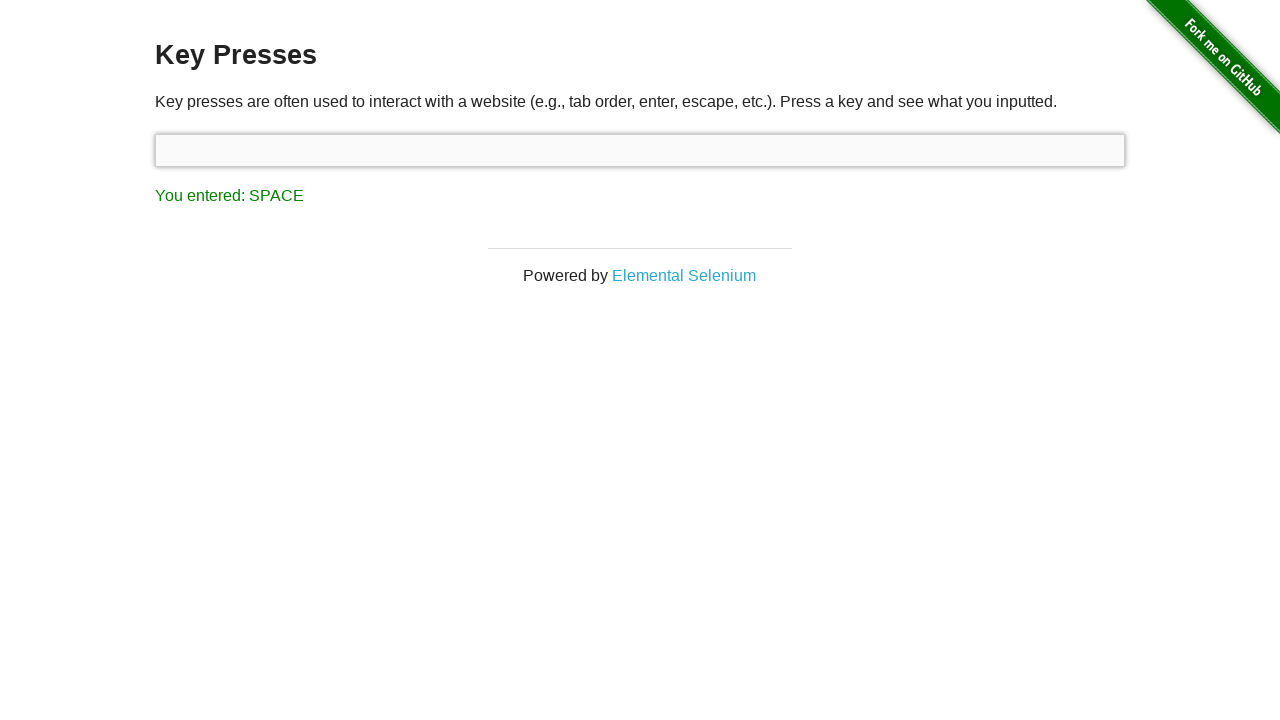

Result element loaded after Space key press
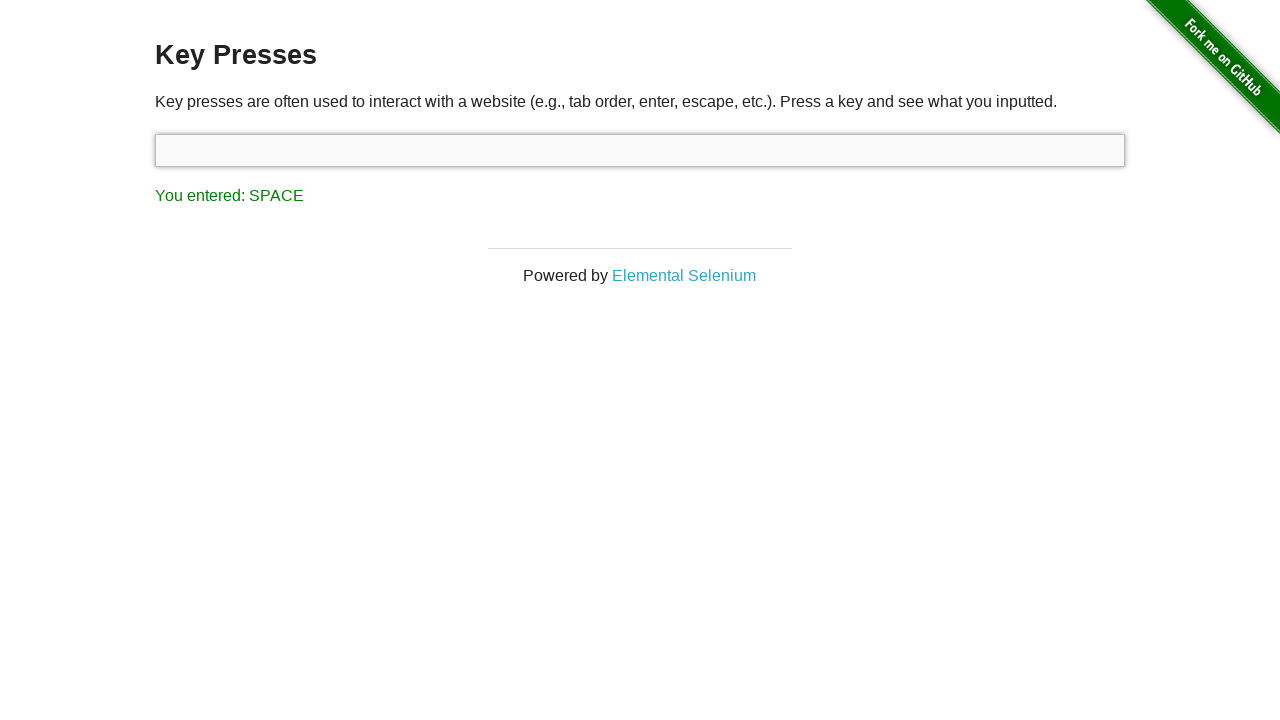

Verified result text displays 'You entered: SPACE'
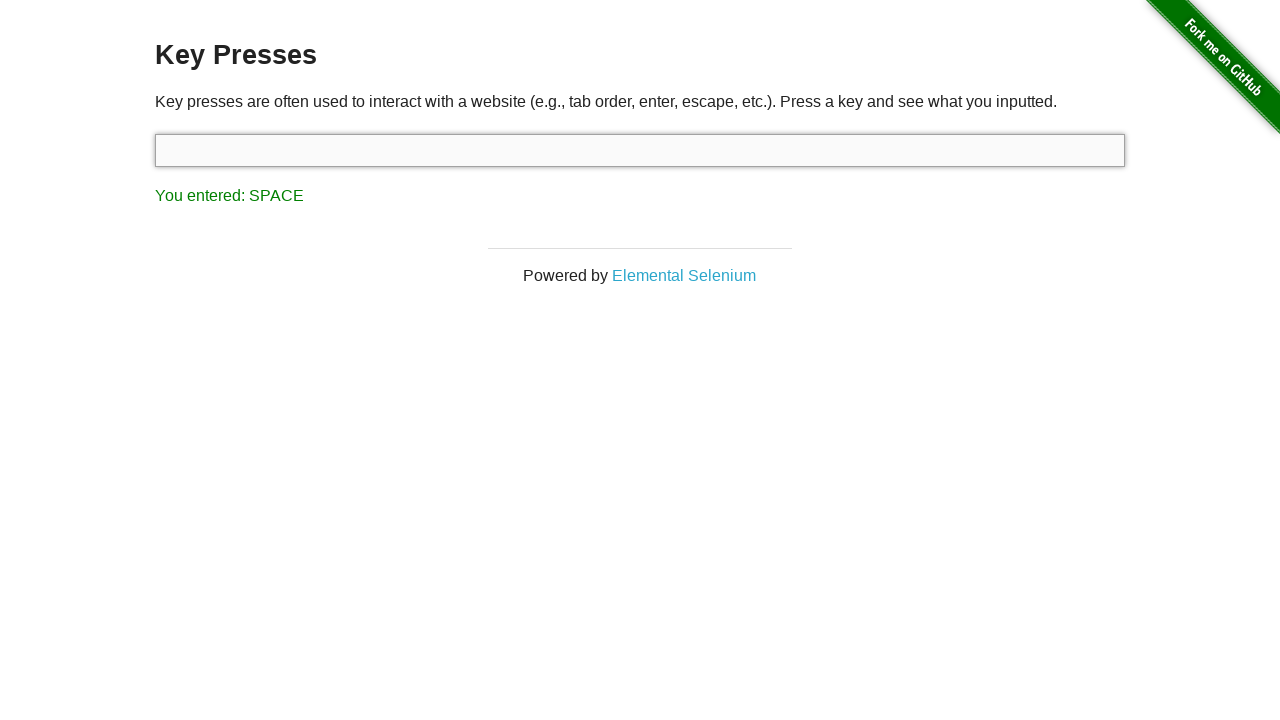

Pressed Left Arrow key on focused element
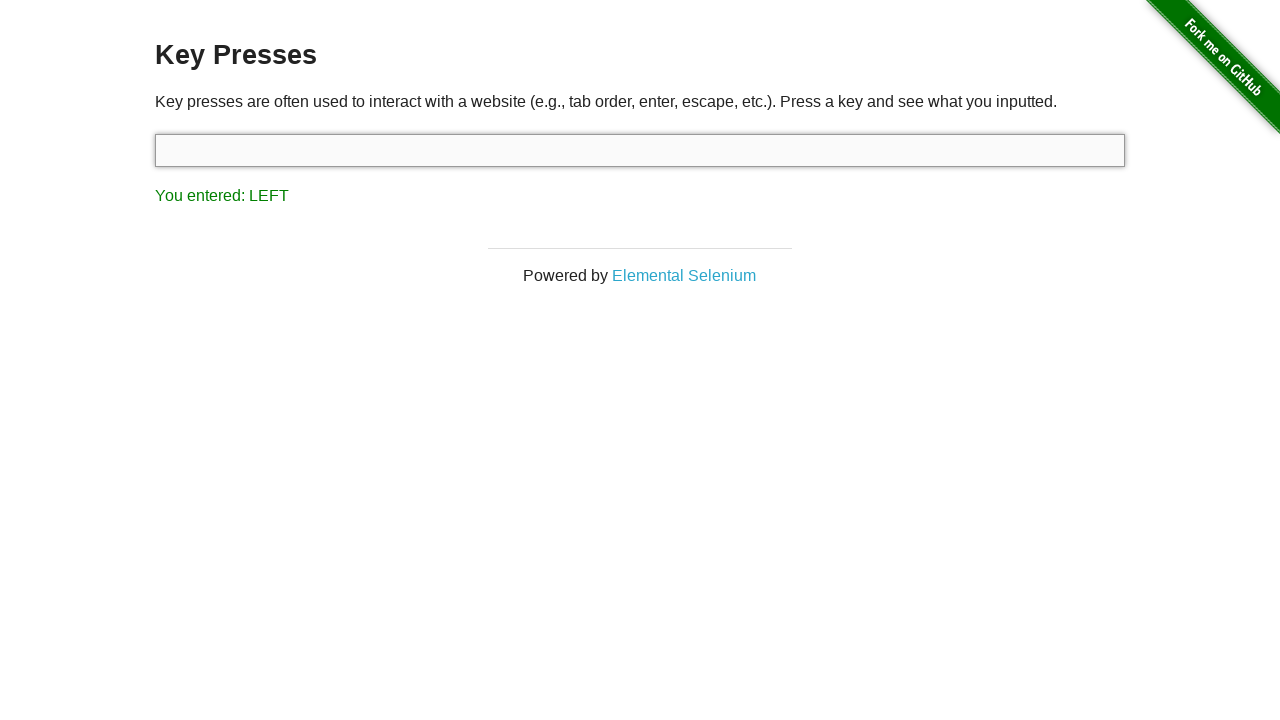

Verified result text displays 'You entered: LEFT'
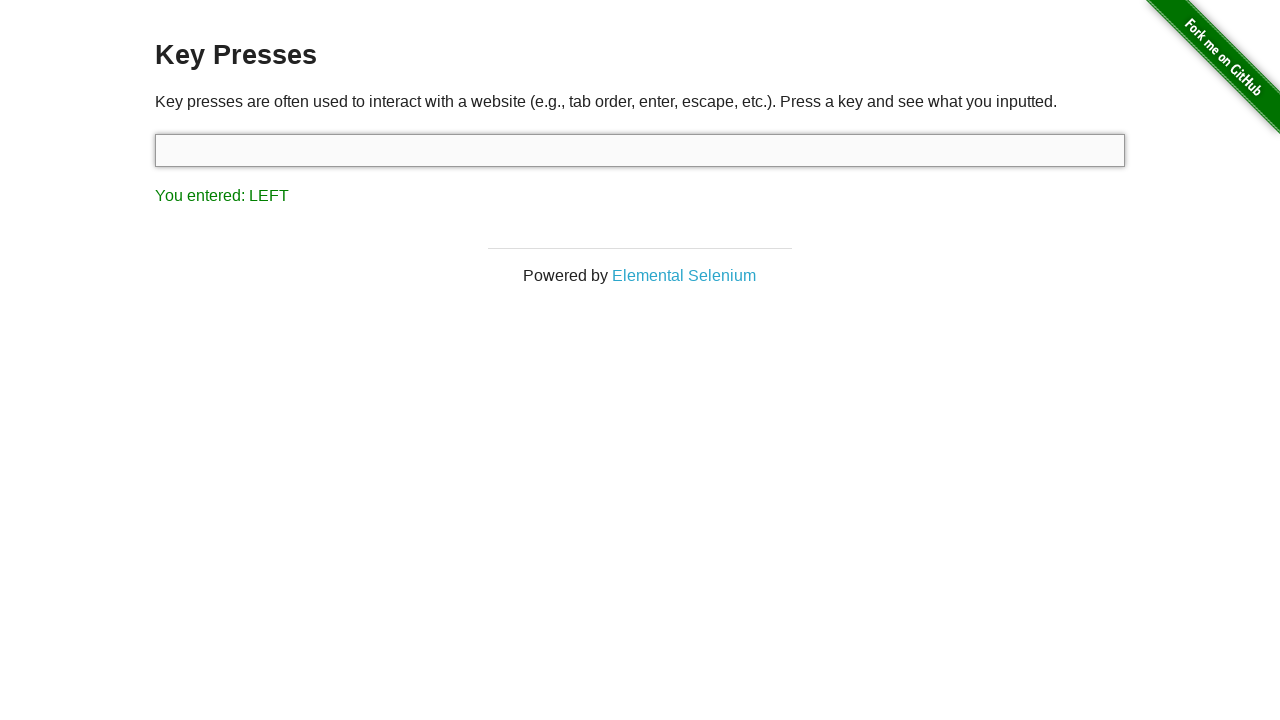

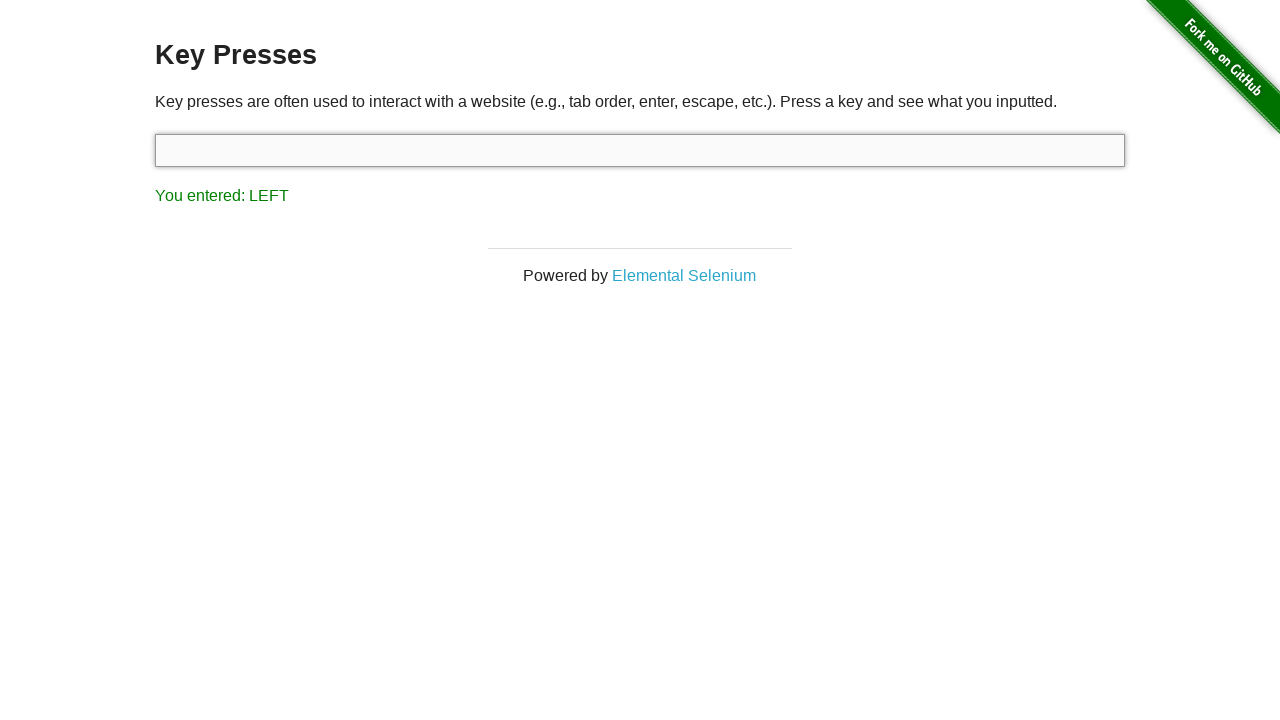